Tests radio button interactions including selecting favorite browser, clicking unselectable options, finding default selections, and checking age group selection state

Starting URL: https://www.leafground.com/radio.xhtml

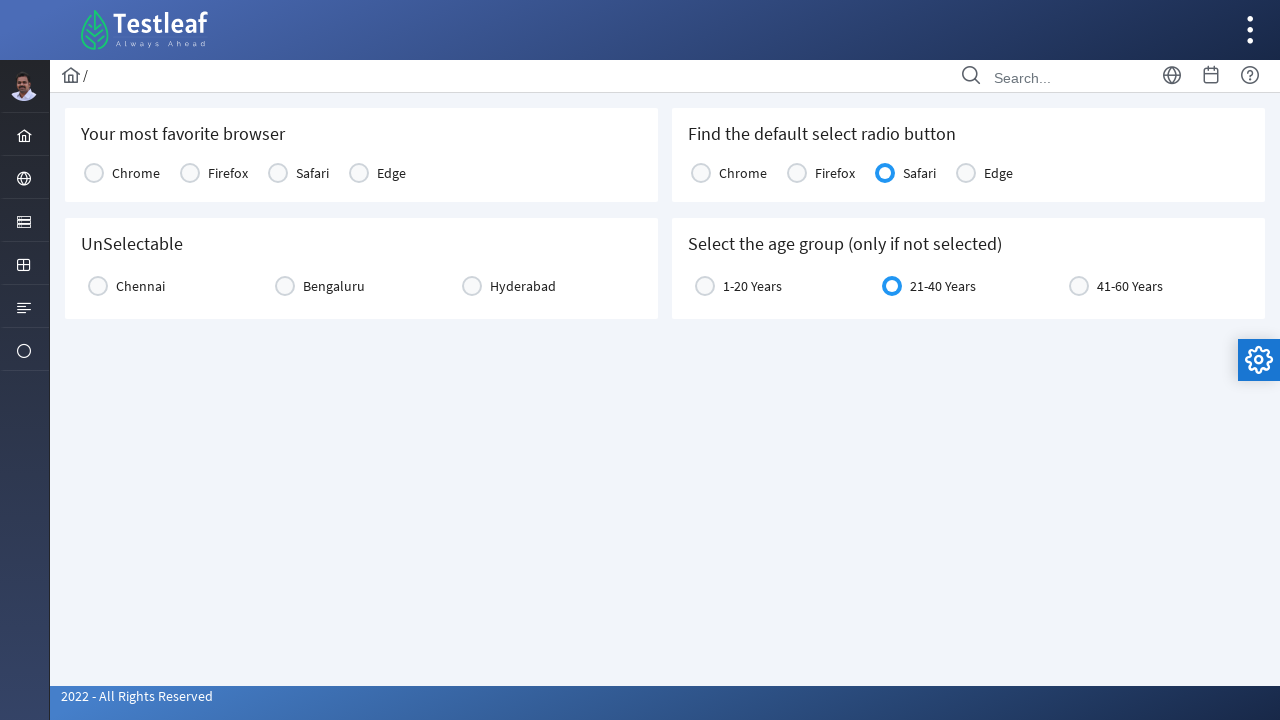

Selected 'Edge' as favorite browser at (392, 173) on xpath=//h5[text()='Your most favorite browser']/following::label[text()='Edge']
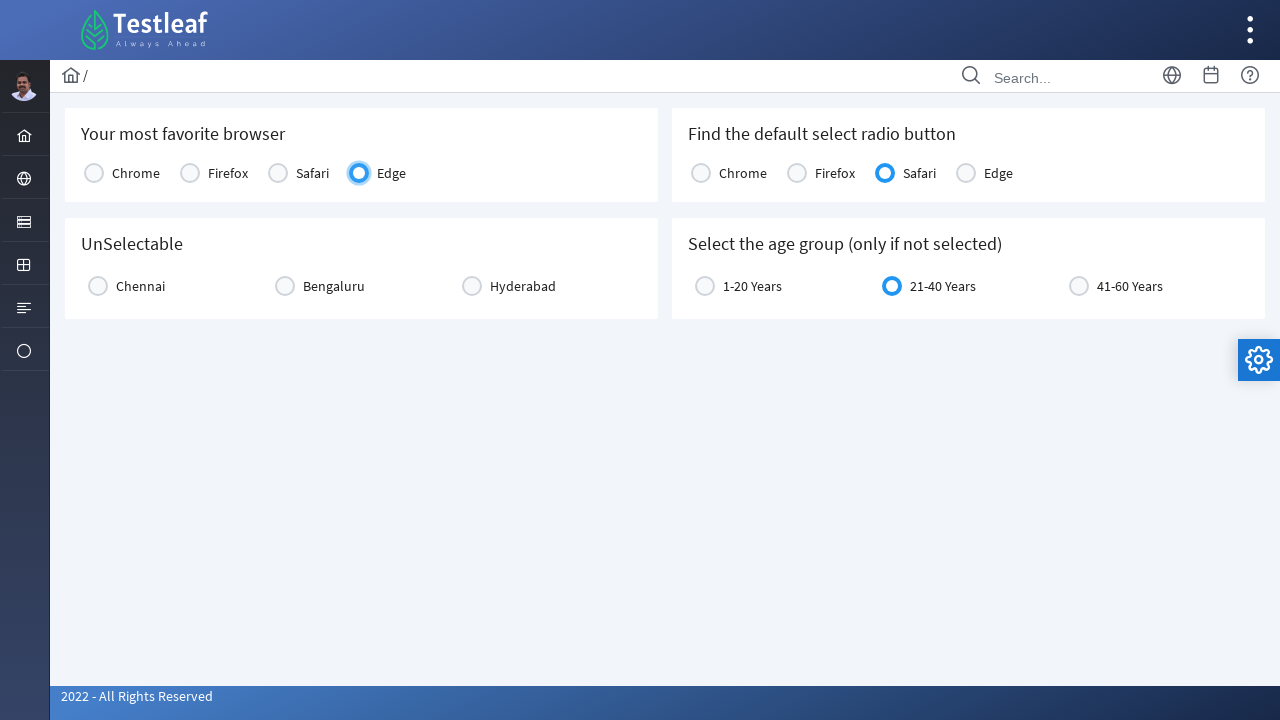

Clicked third unselectable radio button option at (523, 286) on xpath=(//h5[text()='UnSelectable']/following::label)[3]
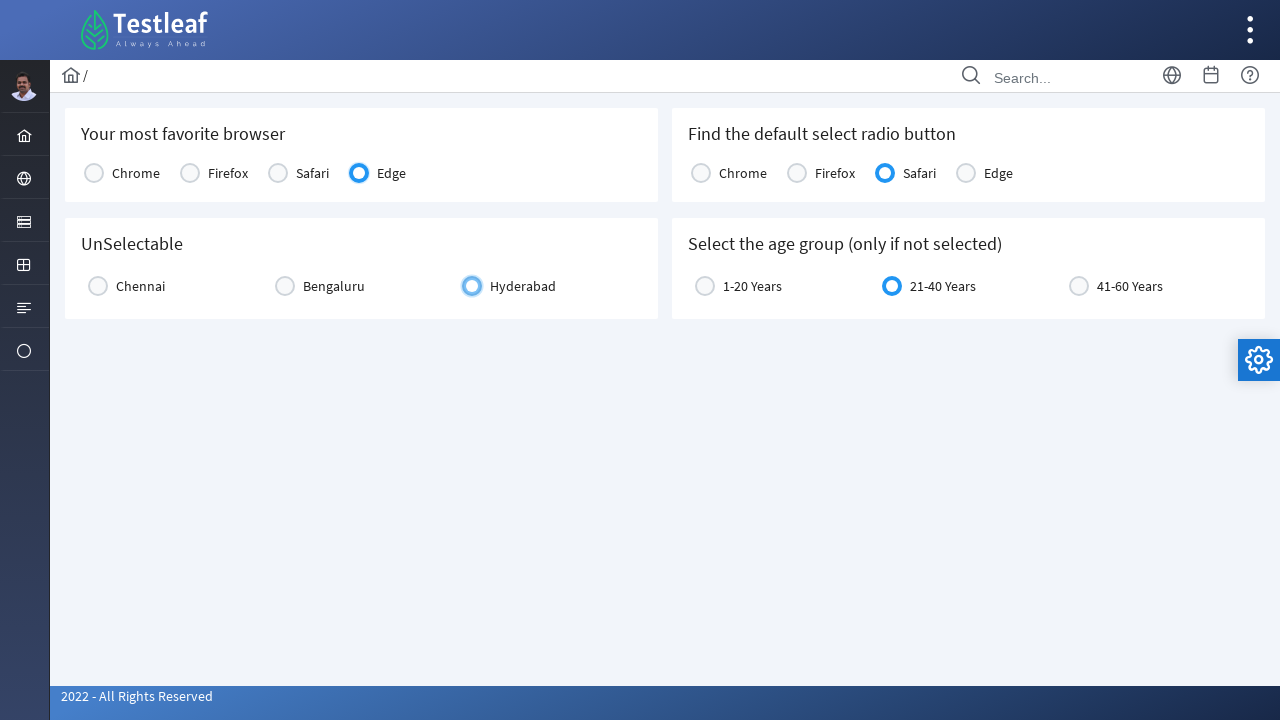

Clicked to find default selected radio button at (743, 173) on xpath=//h5[text()='Find the default select radio button']/following::label
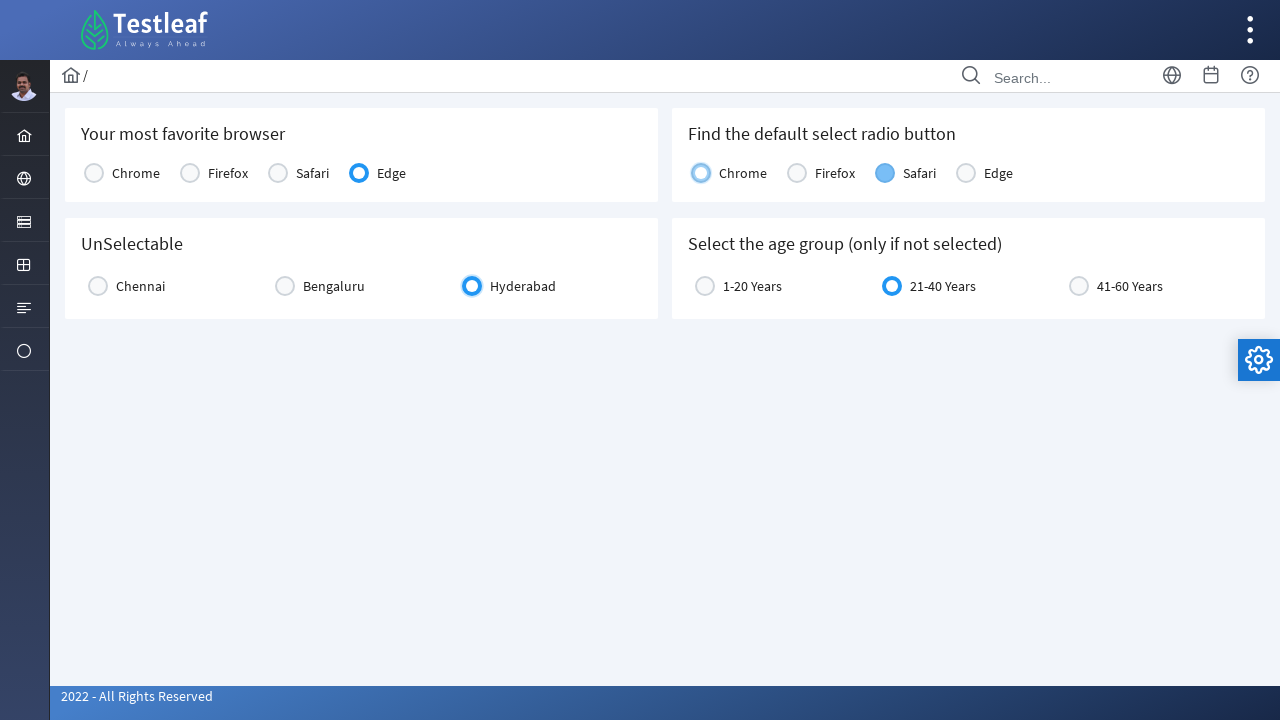

Checked if age group radio button (second option) is selected: True
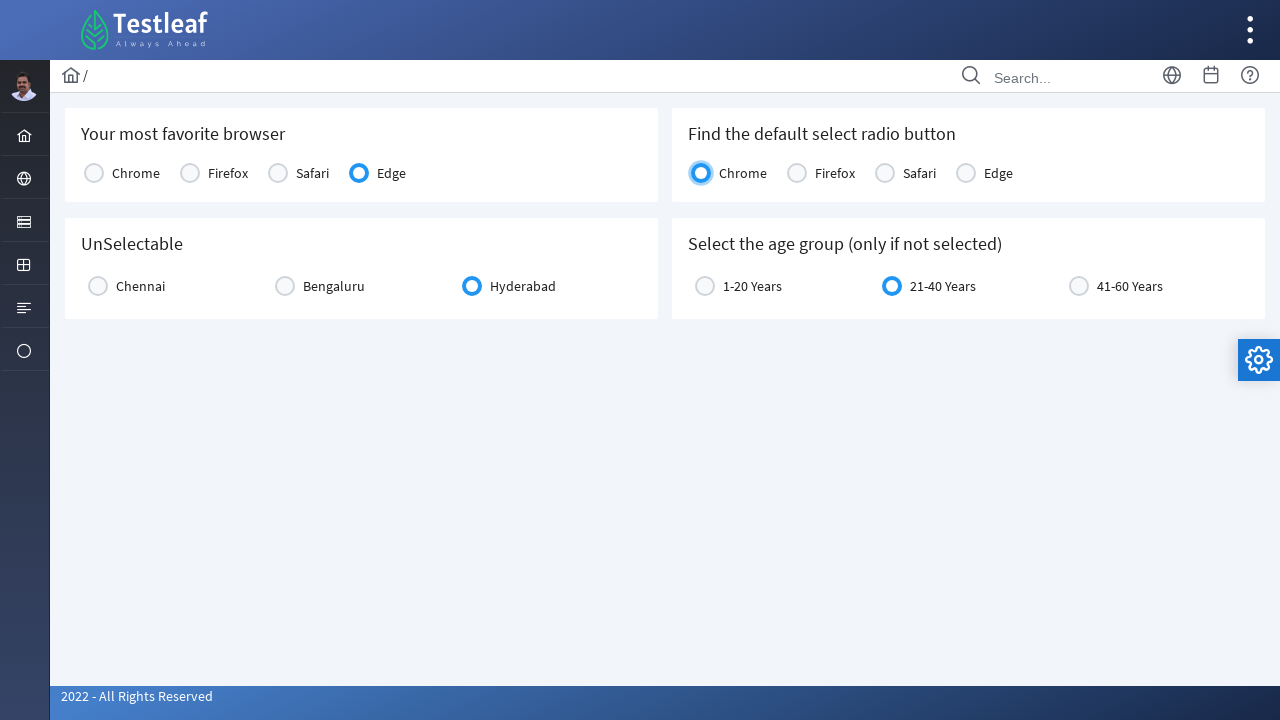

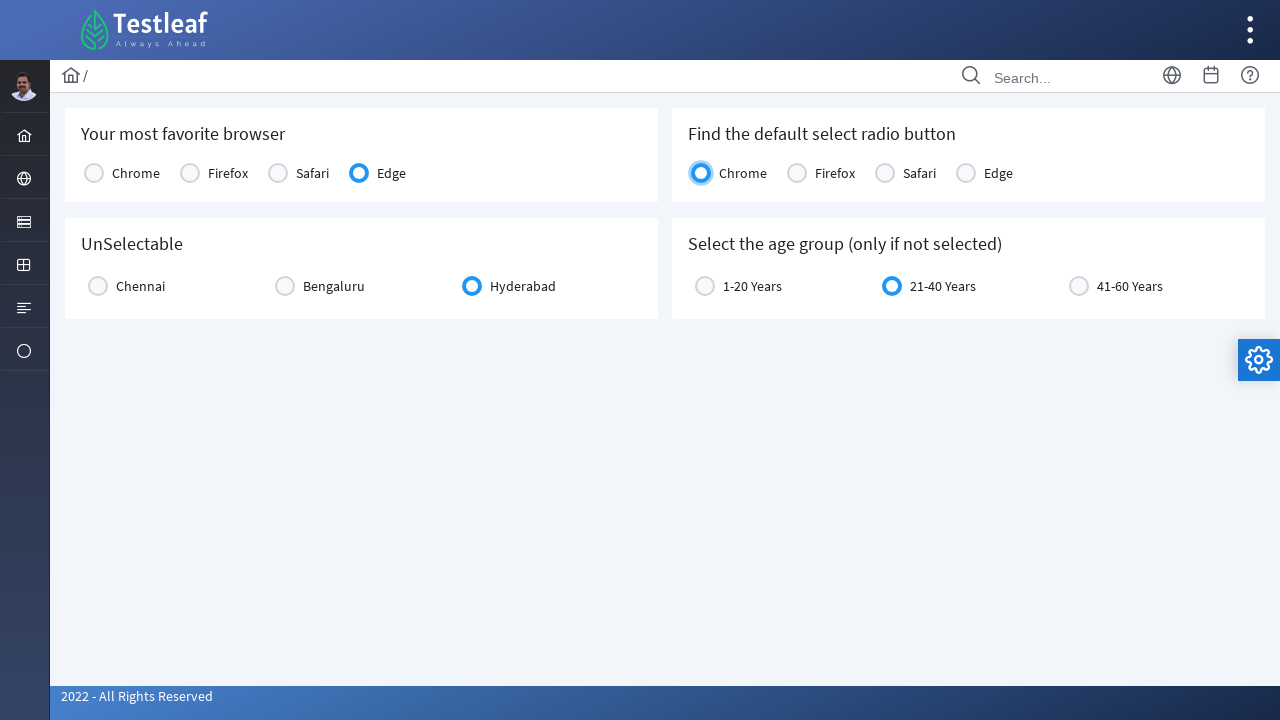